Tests window handling by opening a help link in a new window, switching between windows, and closing the child window

Starting URL: http://accounts.google.com/signup

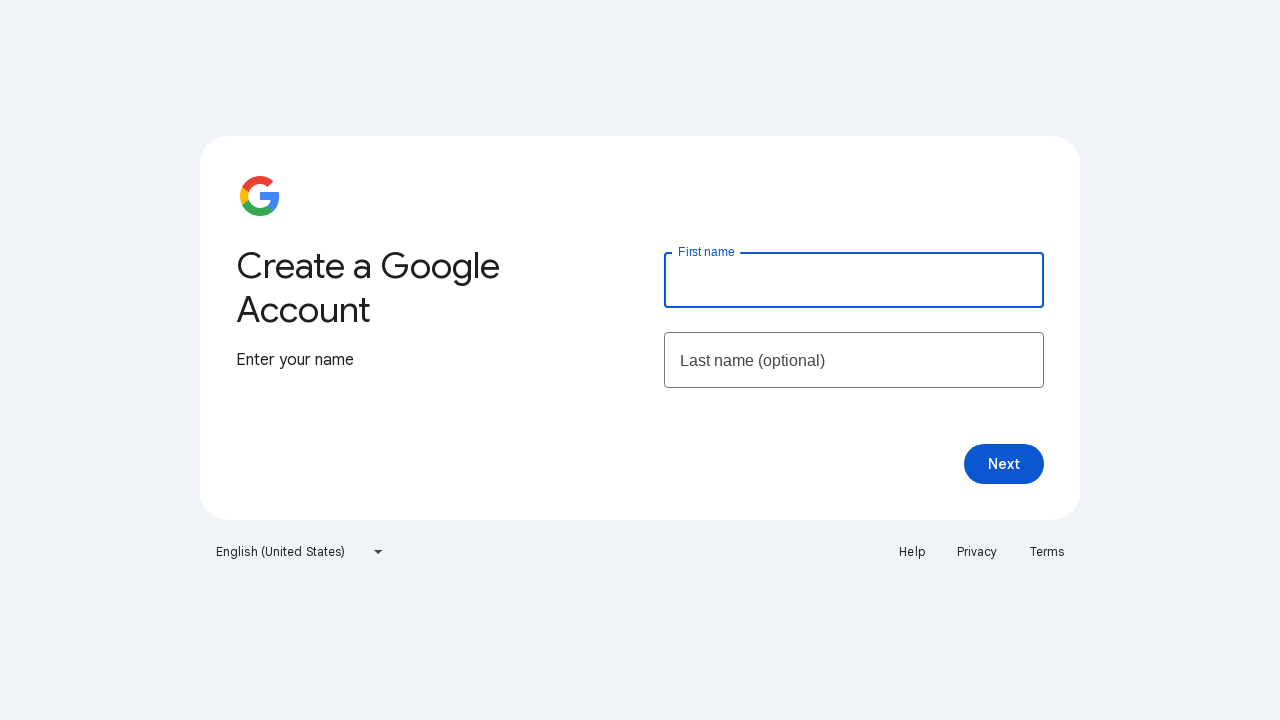

Stored main page context
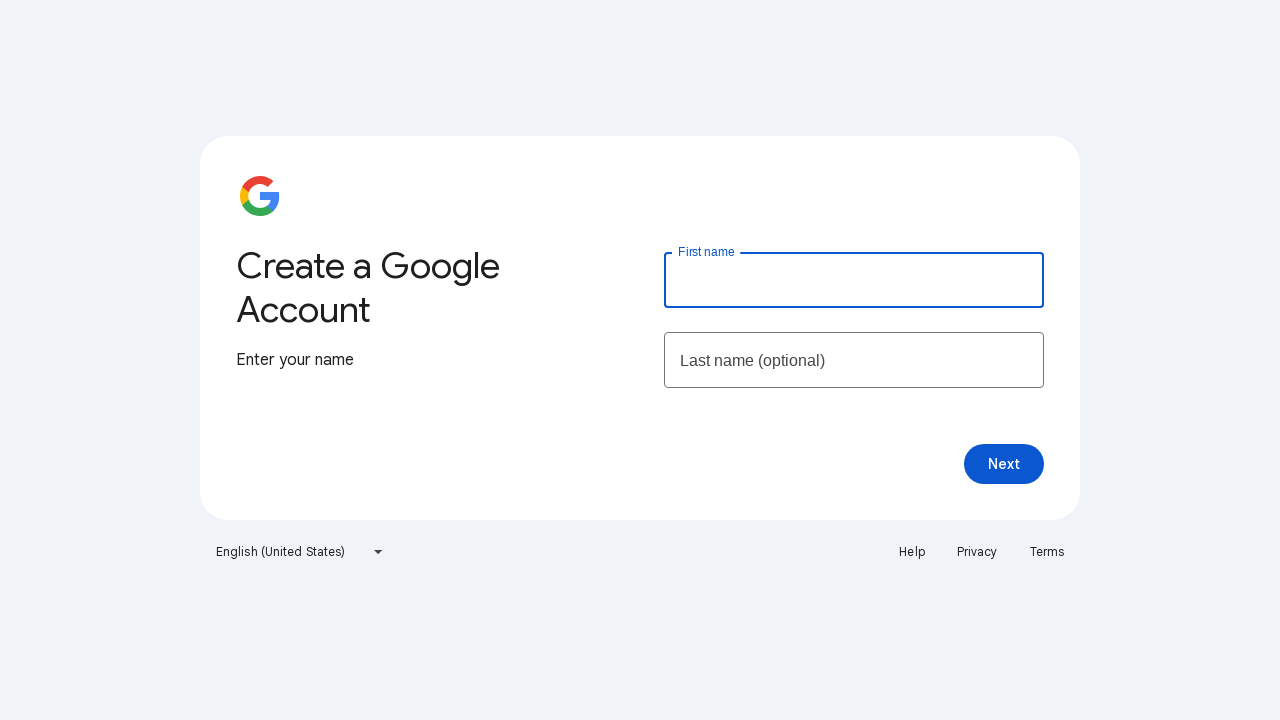

Clicked Help link and new window/tab opened at (912, 552) on text=Help
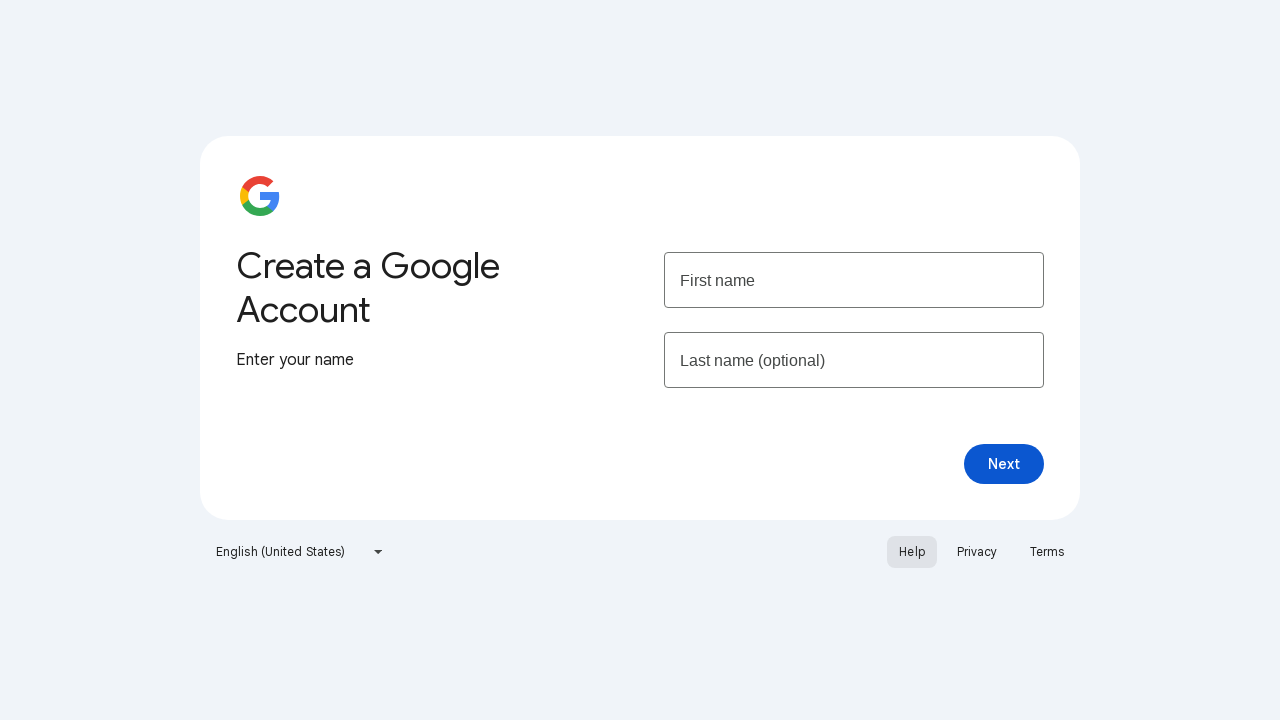

Captured reference to new help window/tab
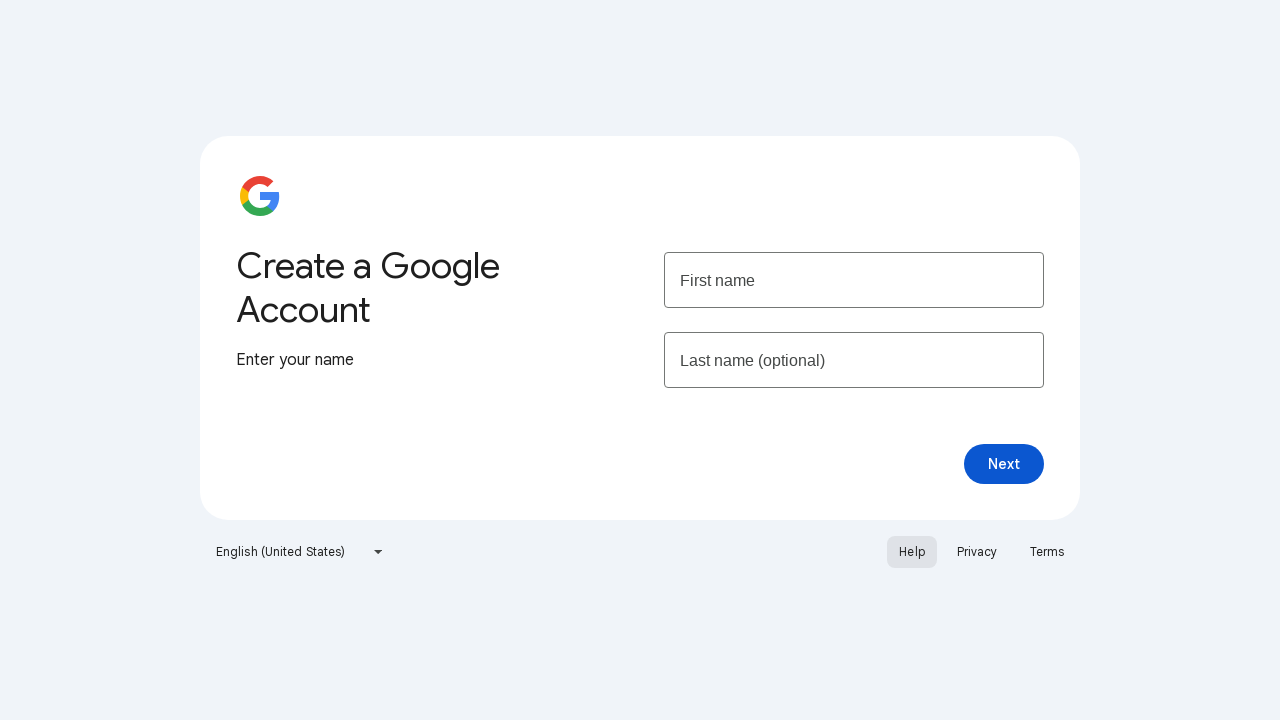

Closed help window/tab
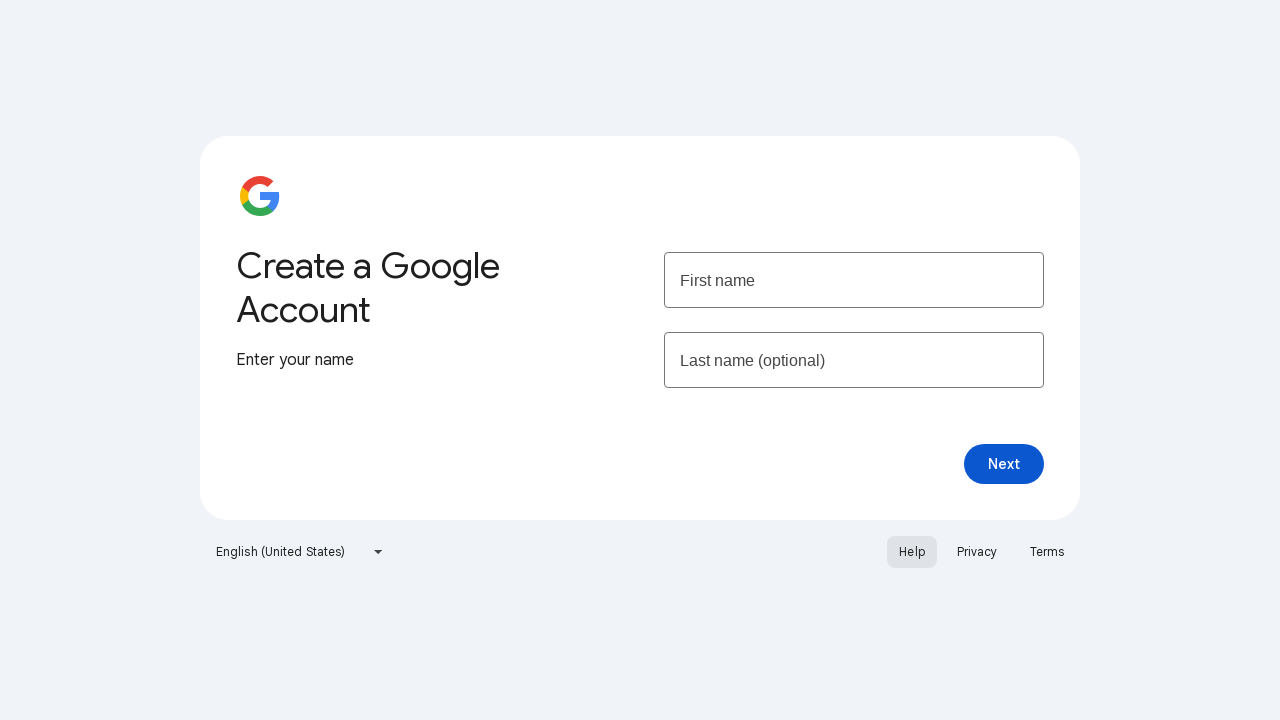

Clicked Help link again on main page at (912, 552) on text=Help
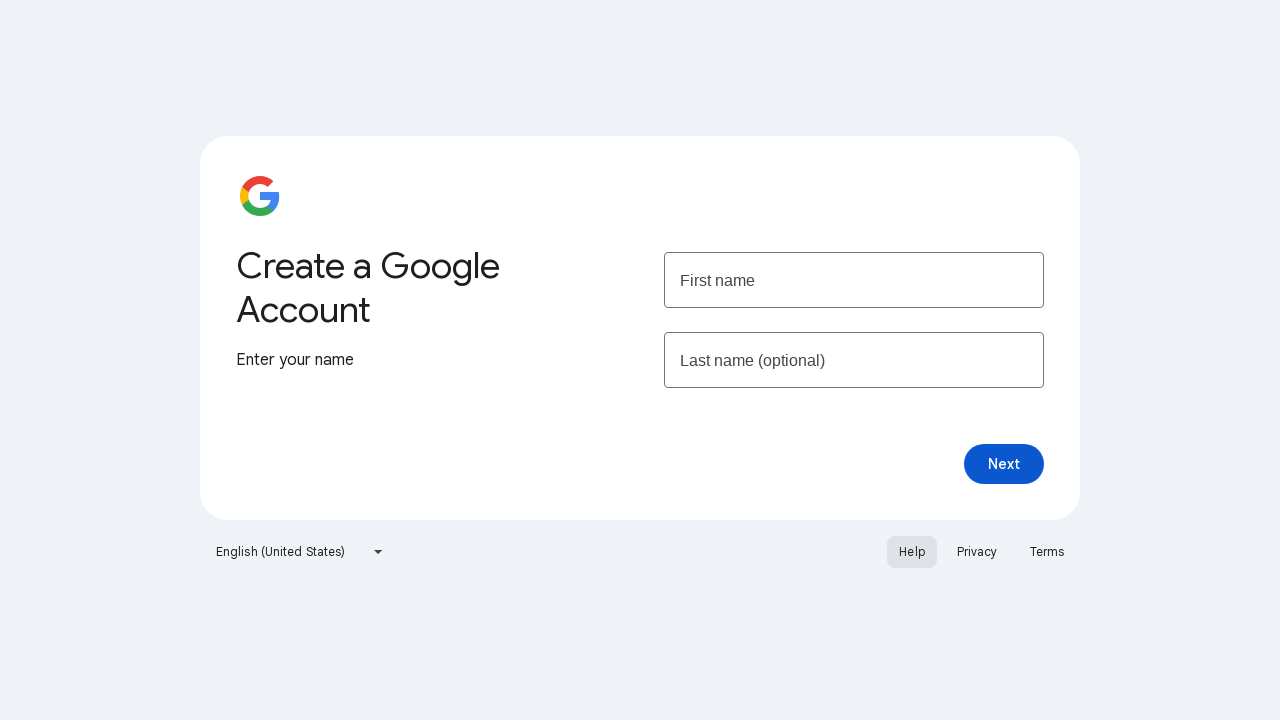

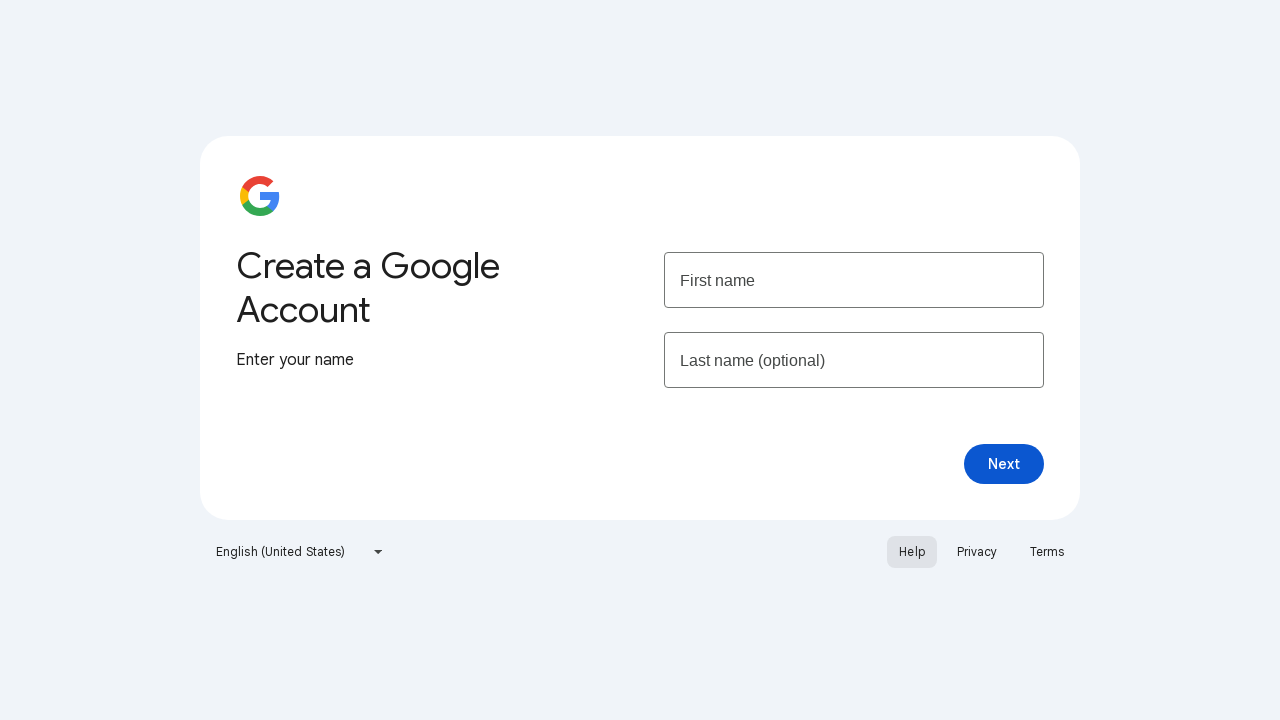